Tests sorting the Due column in ascending order on table2 using semantic class selectors for better maintainability.

Starting URL: http://the-internet.herokuapp.com/tables

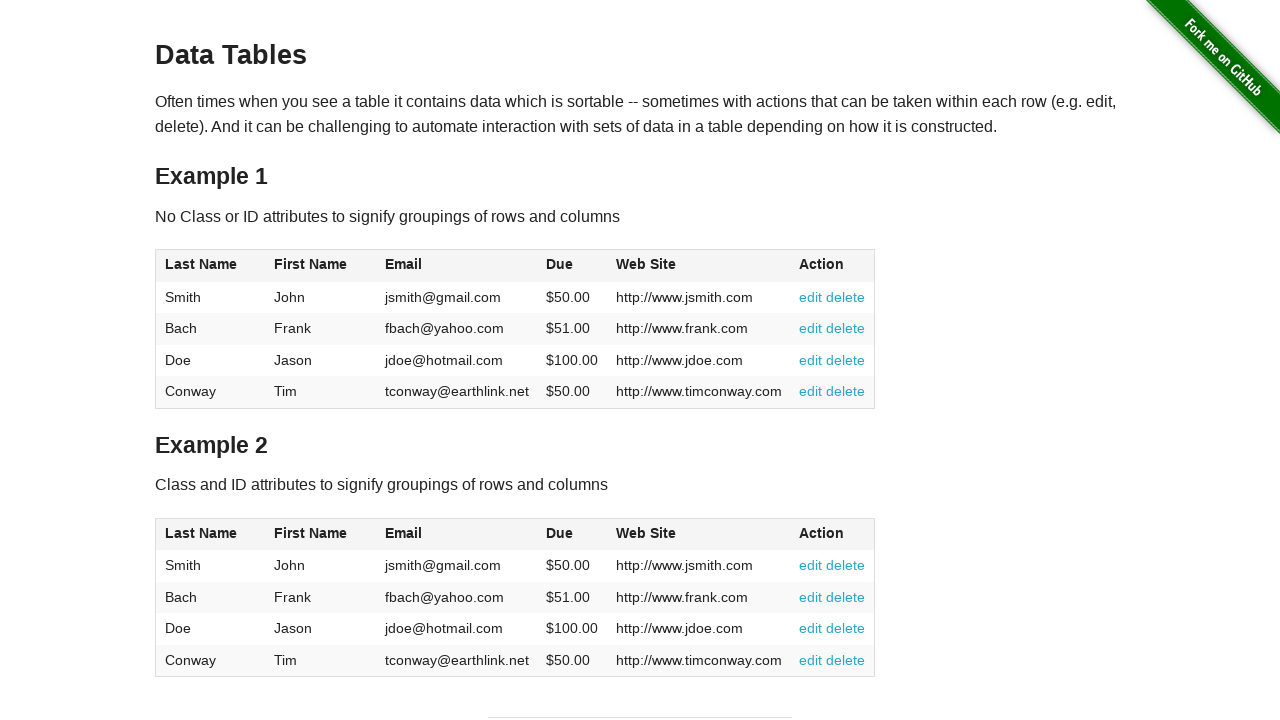

Clicked the Due column header in table2 to sort at (560, 533) on #table2 thead .dues
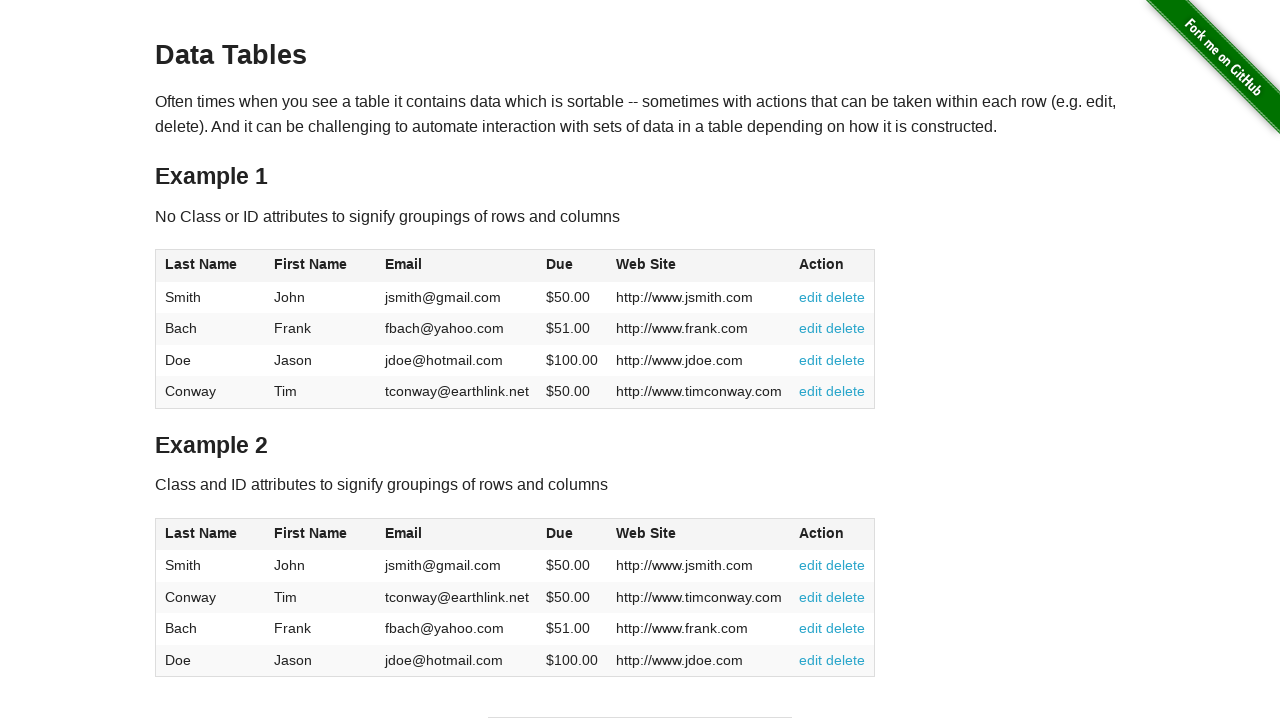

Verified Due column data loaded in table2 body
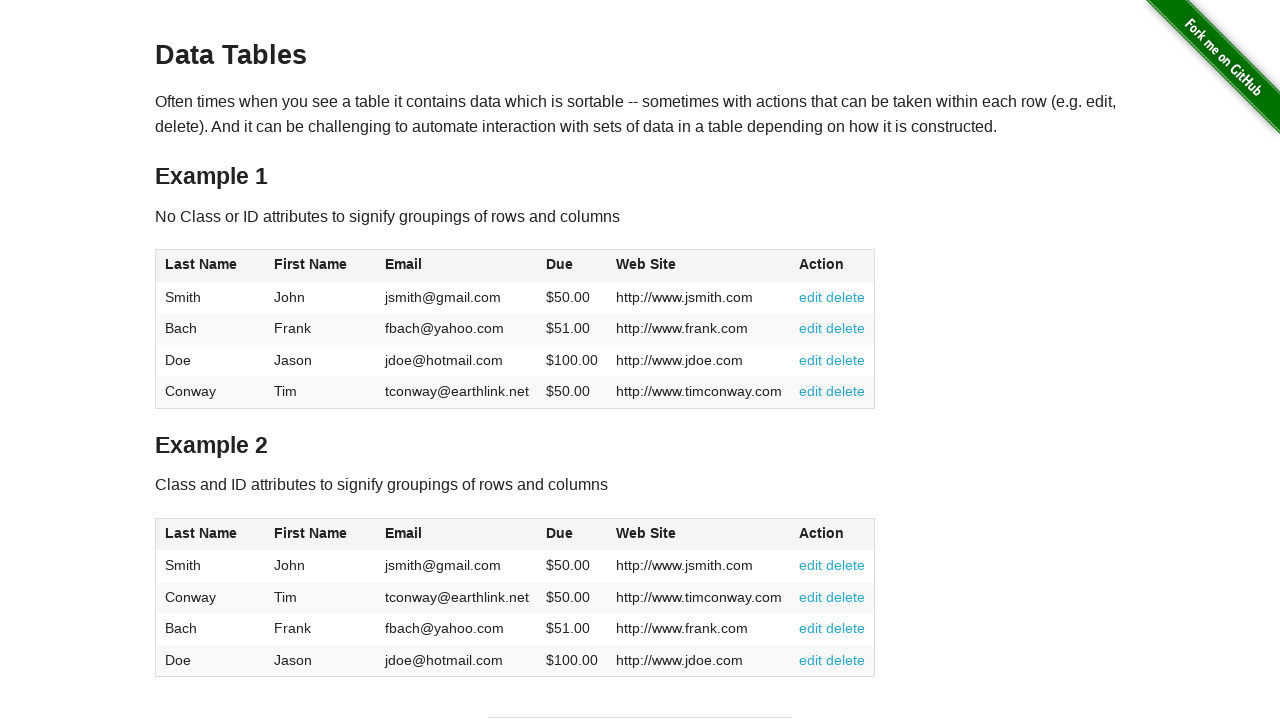

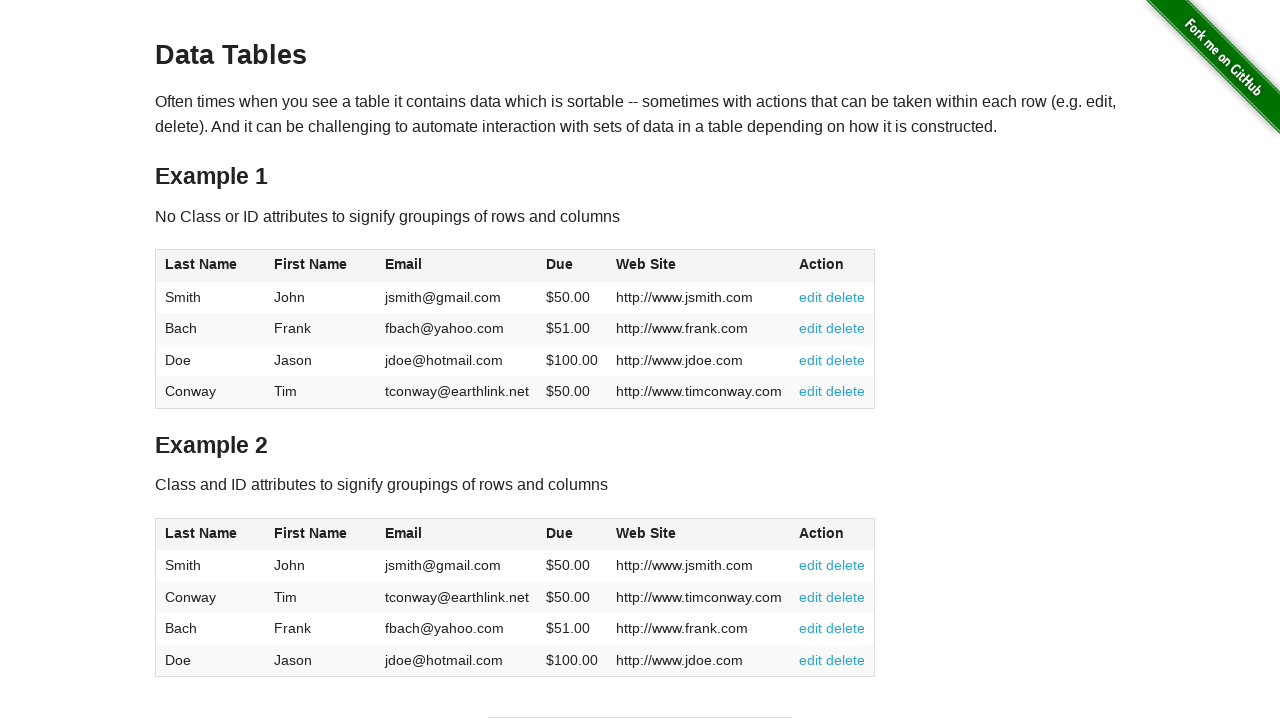